Tests that entering empty text removes the todo item

Starting URL: https://demo.playwright.dev/todomvc

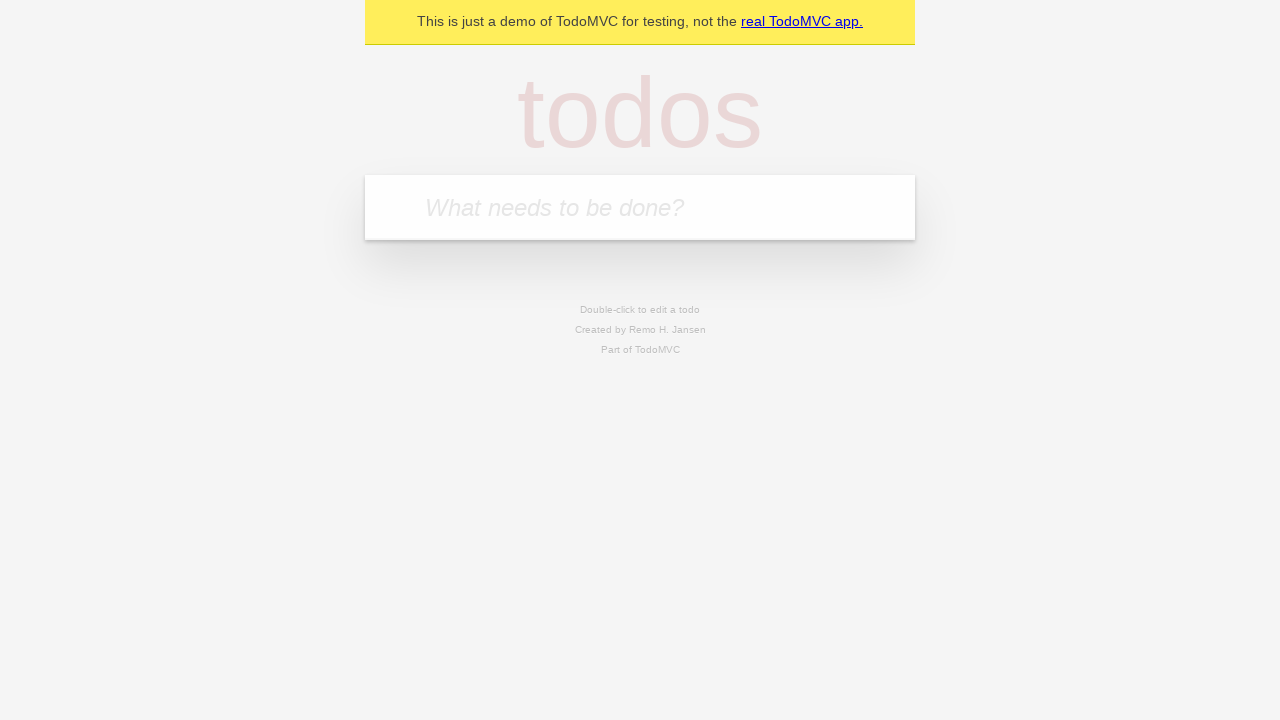

Filled todo input with 'buy some cheese' on internal:attr=[placeholder="What needs to be done?"i]
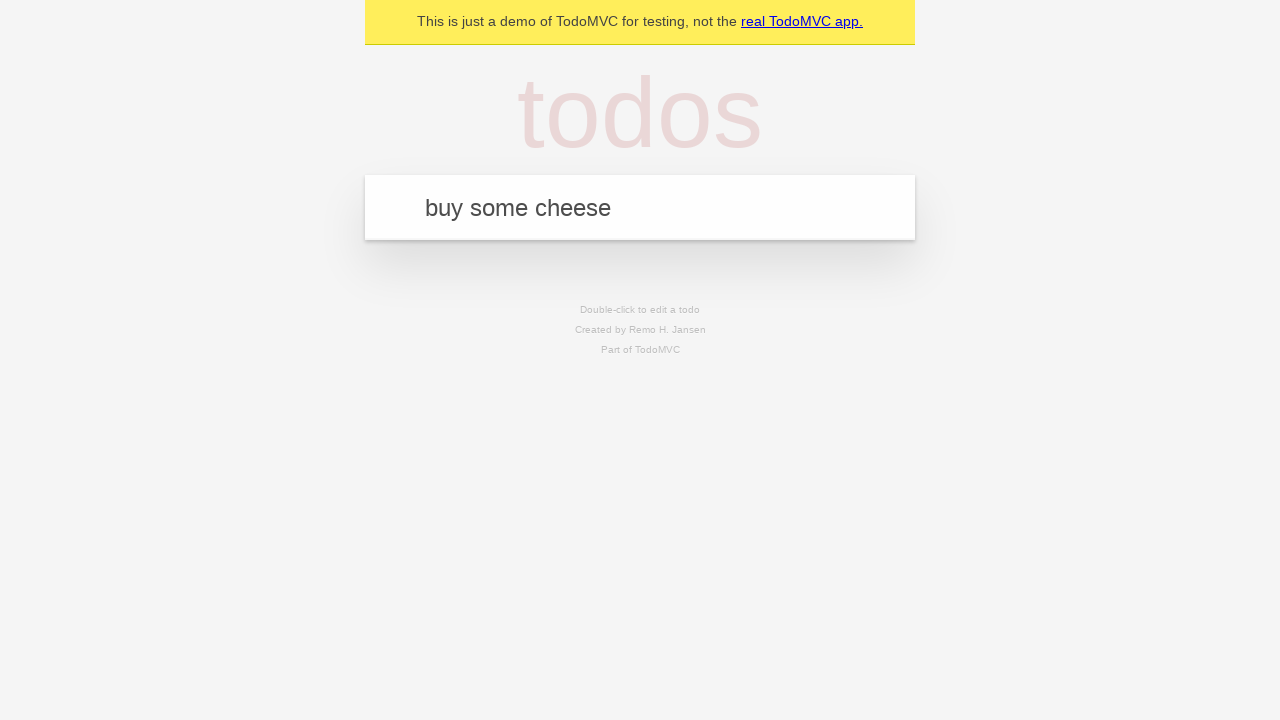

Pressed Enter to create todo 'buy some cheese' on internal:attr=[placeholder="What needs to be done?"i]
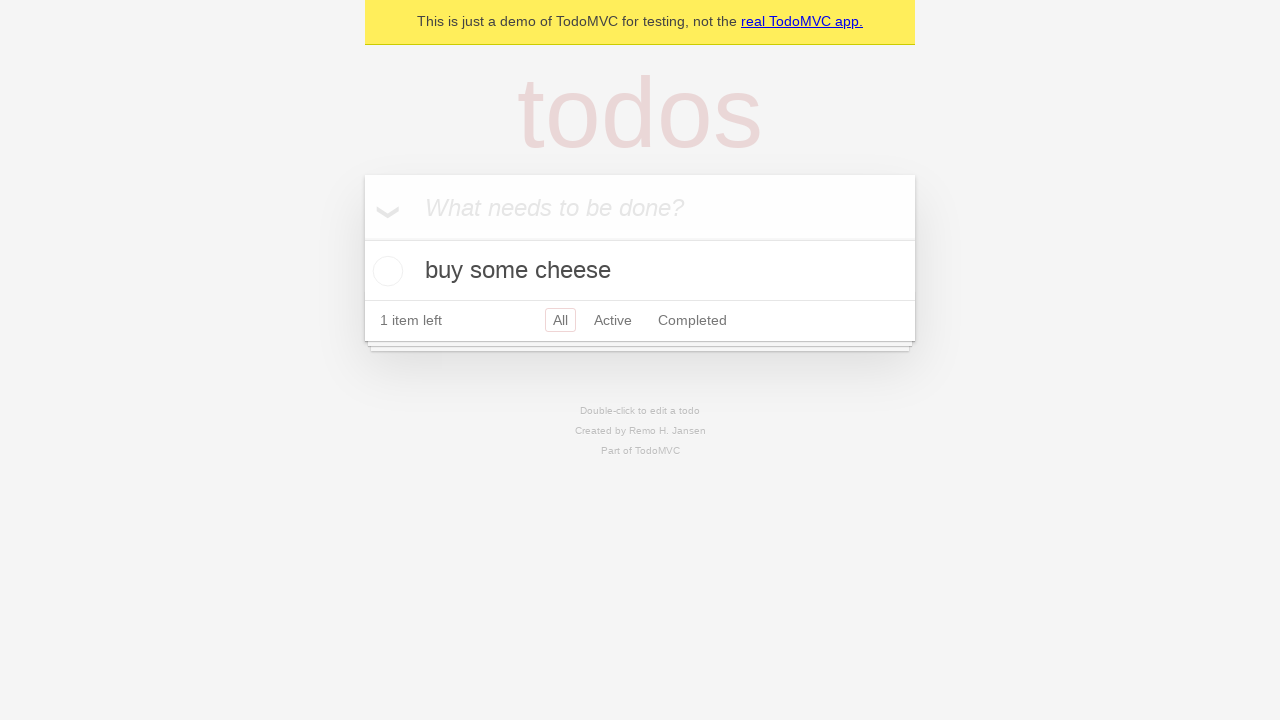

Filled todo input with 'feed the cat' on internal:attr=[placeholder="What needs to be done?"i]
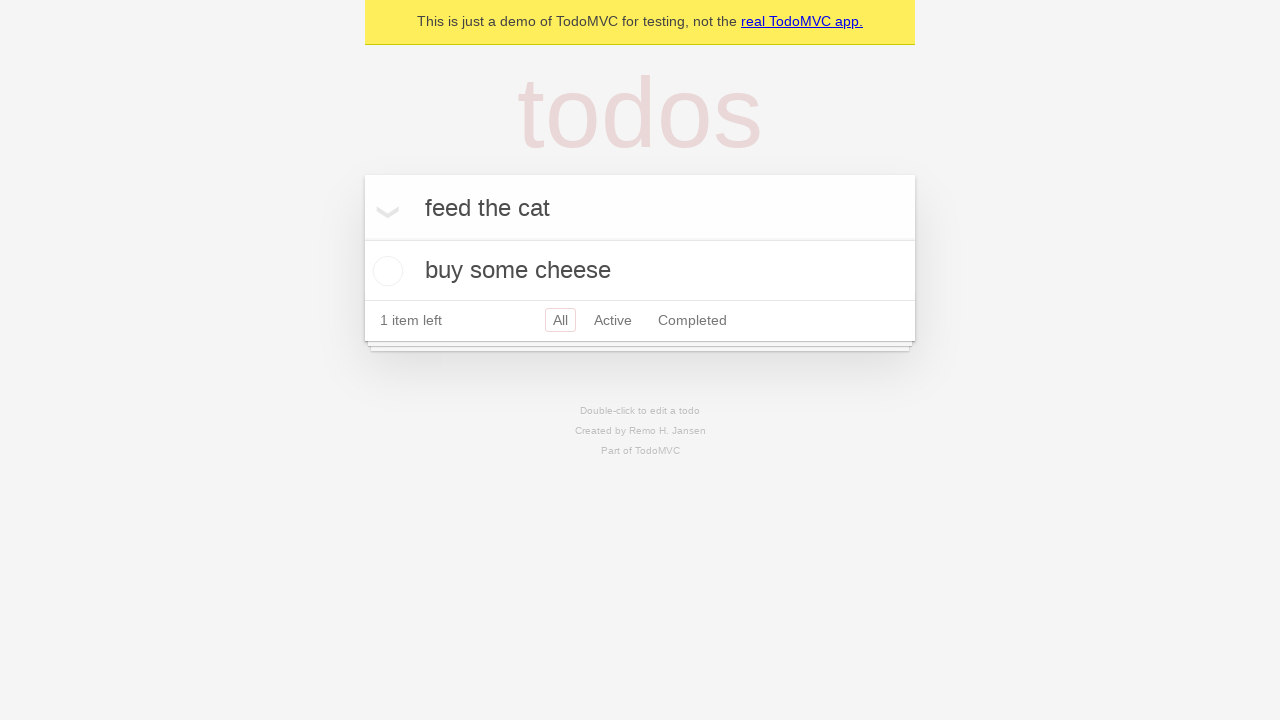

Pressed Enter to create todo 'feed the cat' on internal:attr=[placeholder="What needs to be done?"i]
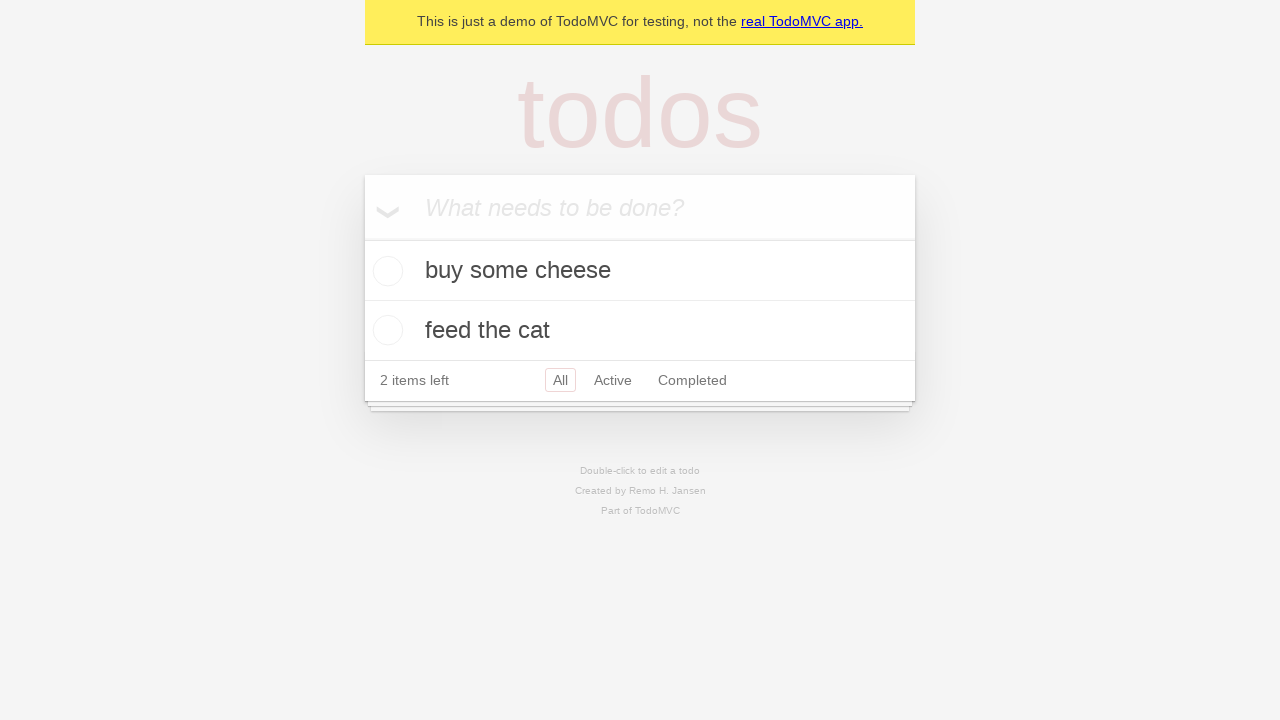

Filled todo input with 'book a doctors appointment' on internal:attr=[placeholder="What needs to be done?"i]
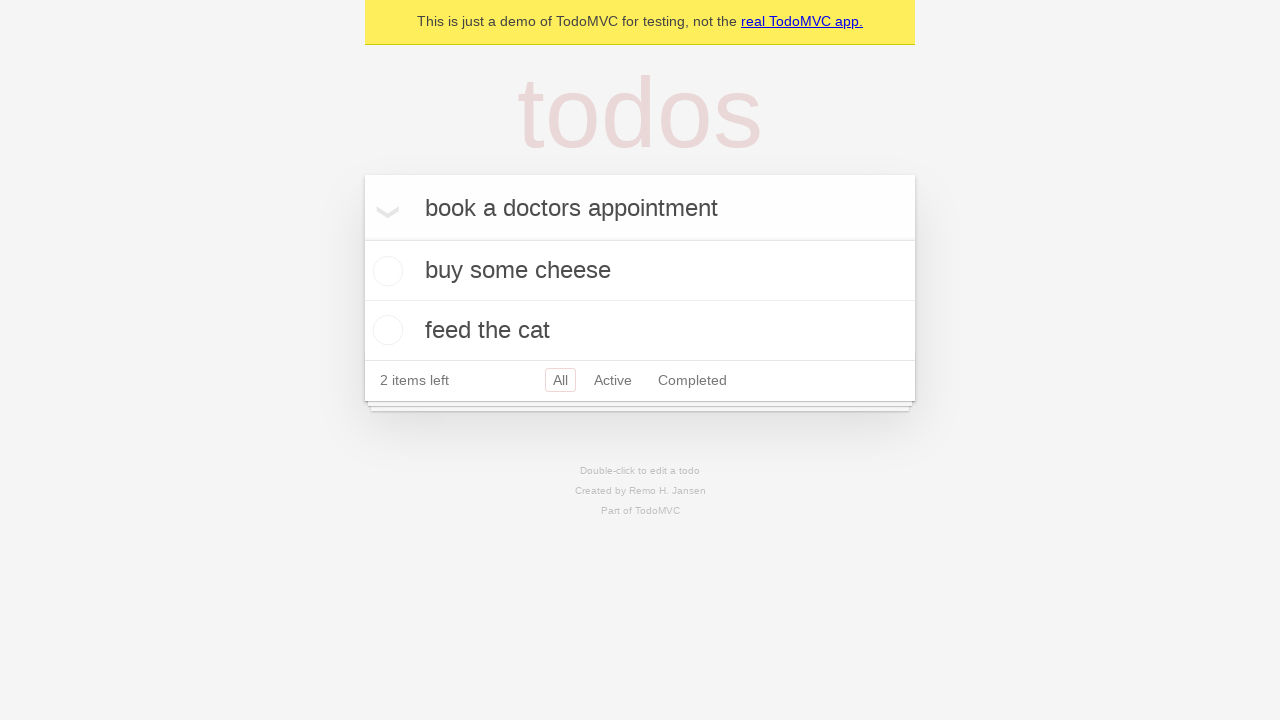

Pressed Enter to create todo 'book a doctors appointment' on internal:attr=[placeholder="What needs to be done?"i]
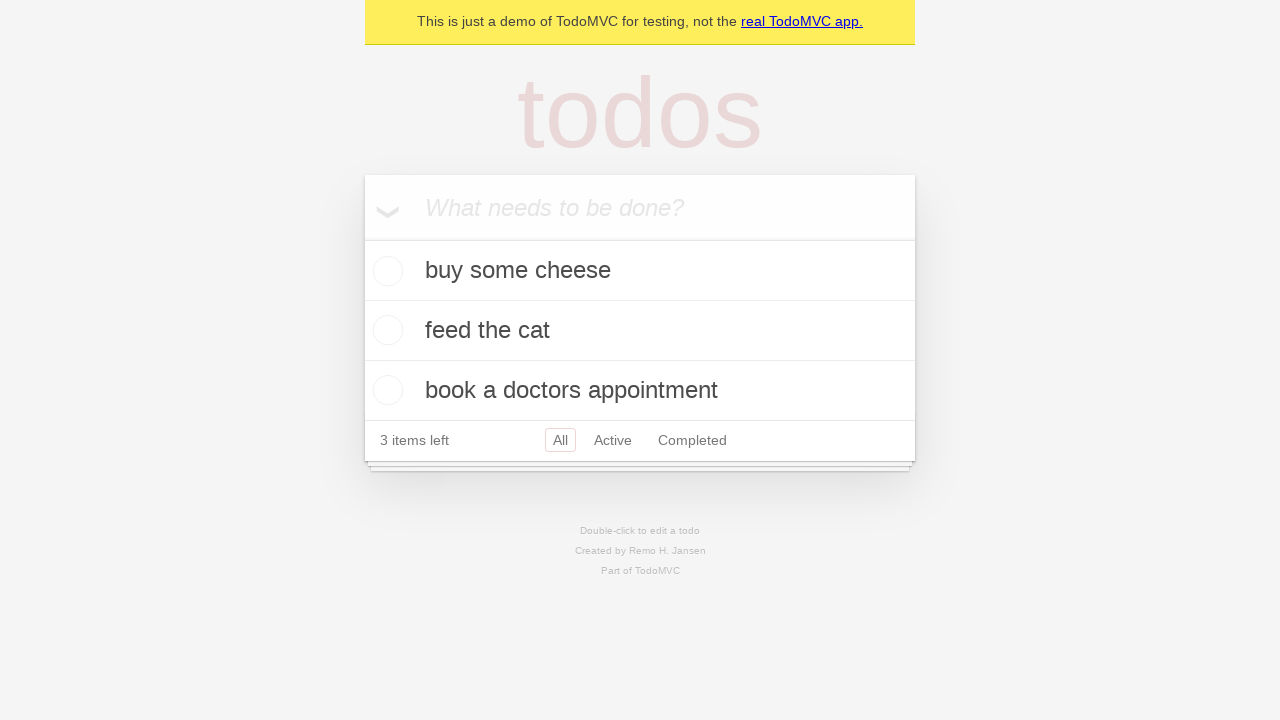

Waited for all 3 todos to be created
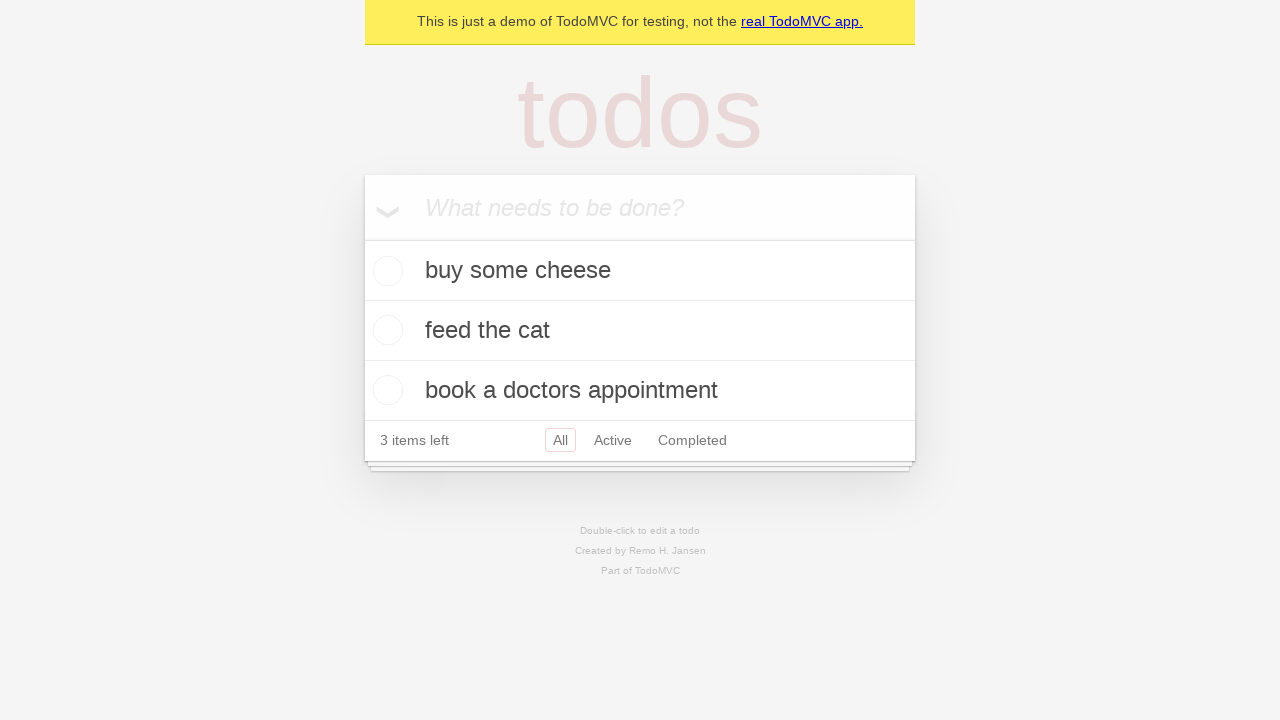

Double-clicked the second todo item to enter edit mode at (640, 331) on internal:testid=[data-testid="todo-item"s] >> nth=1
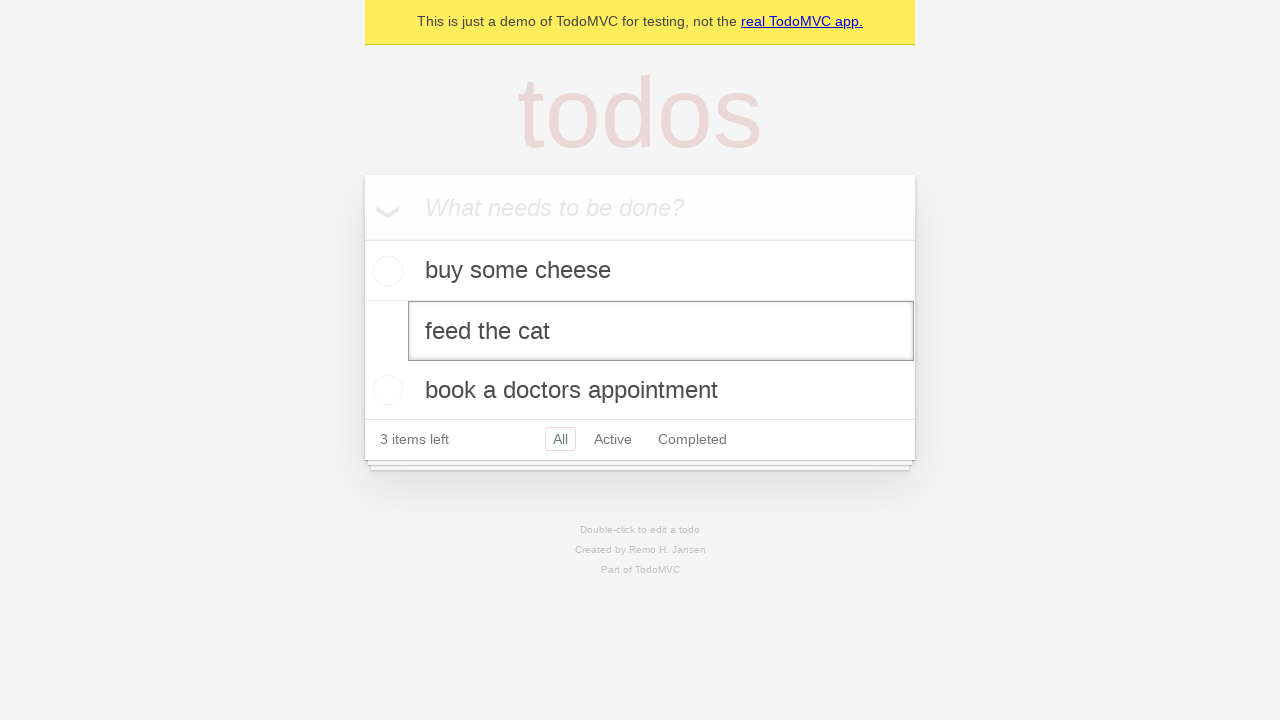

Cleared the text from the edit input field on internal:testid=[data-testid="todo-item"s] >> nth=1 >> internal:role=textbox[nam
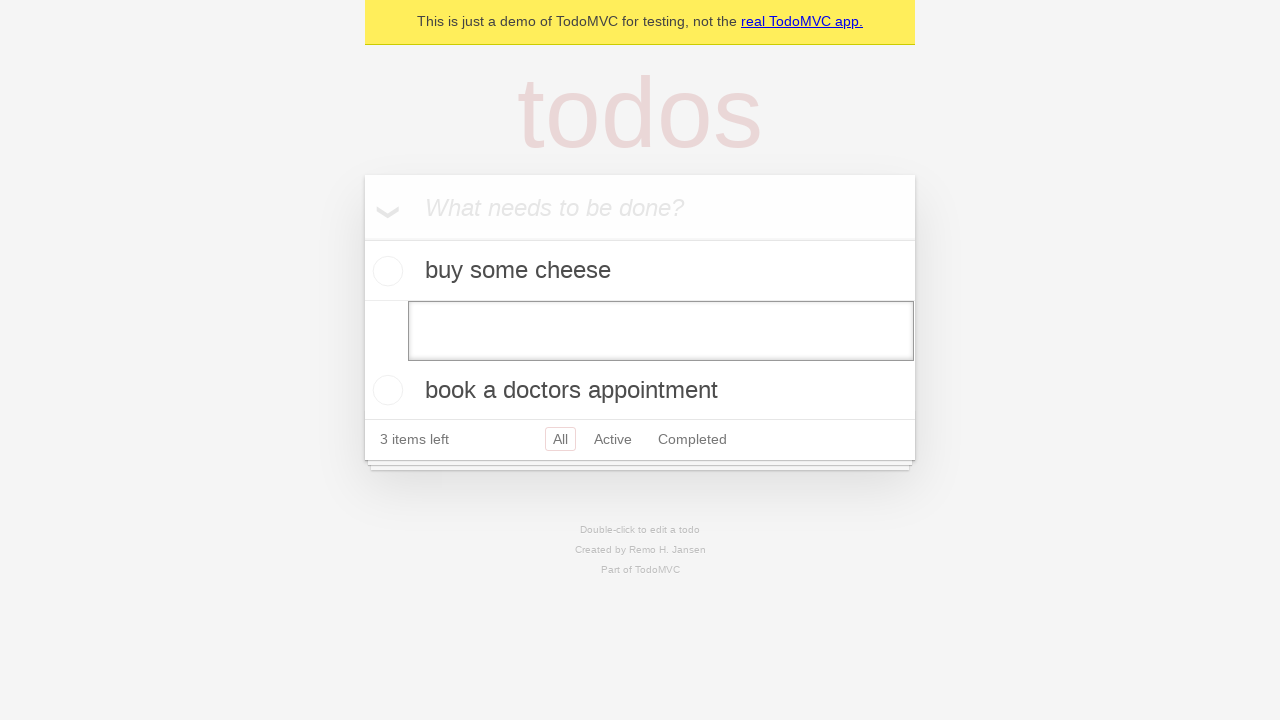

Pressed Enter to confirm the empty text entry on internal:testid=[data-testid="todo-item"s] >> nth=1 >> internal:role=textbox[nam
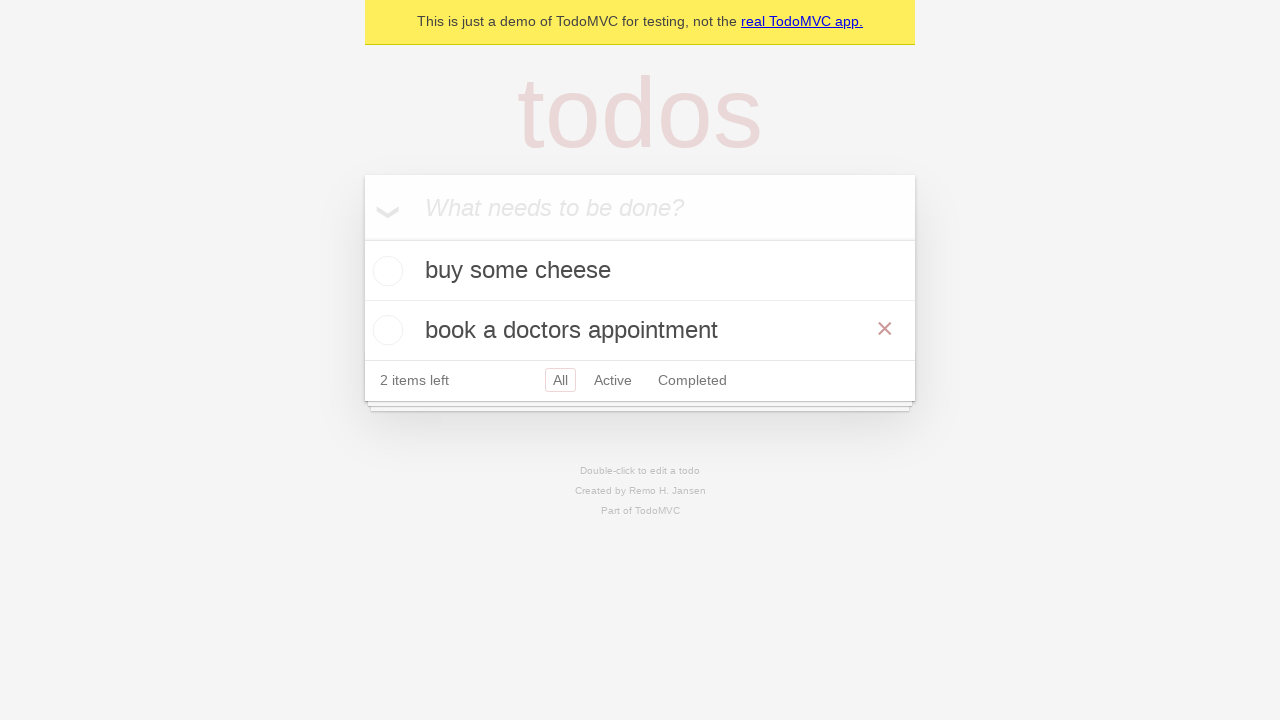

Verified that the todo item was removed, leaving 2 todos
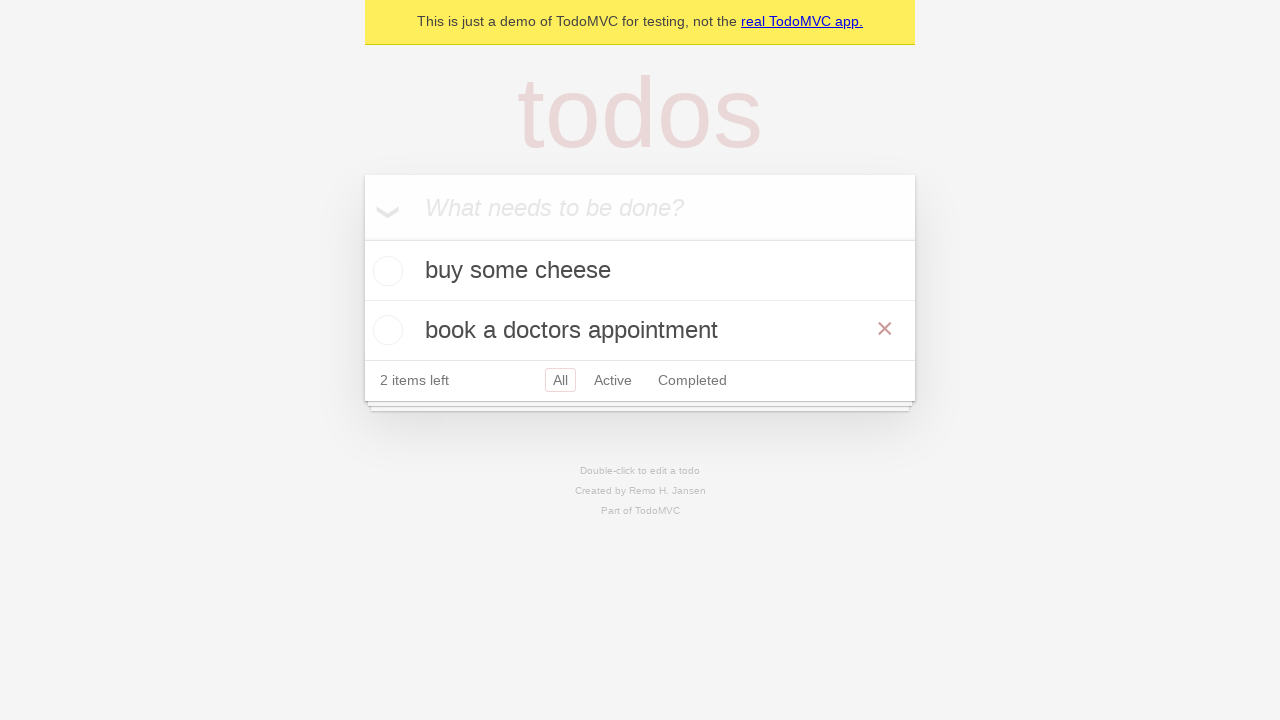

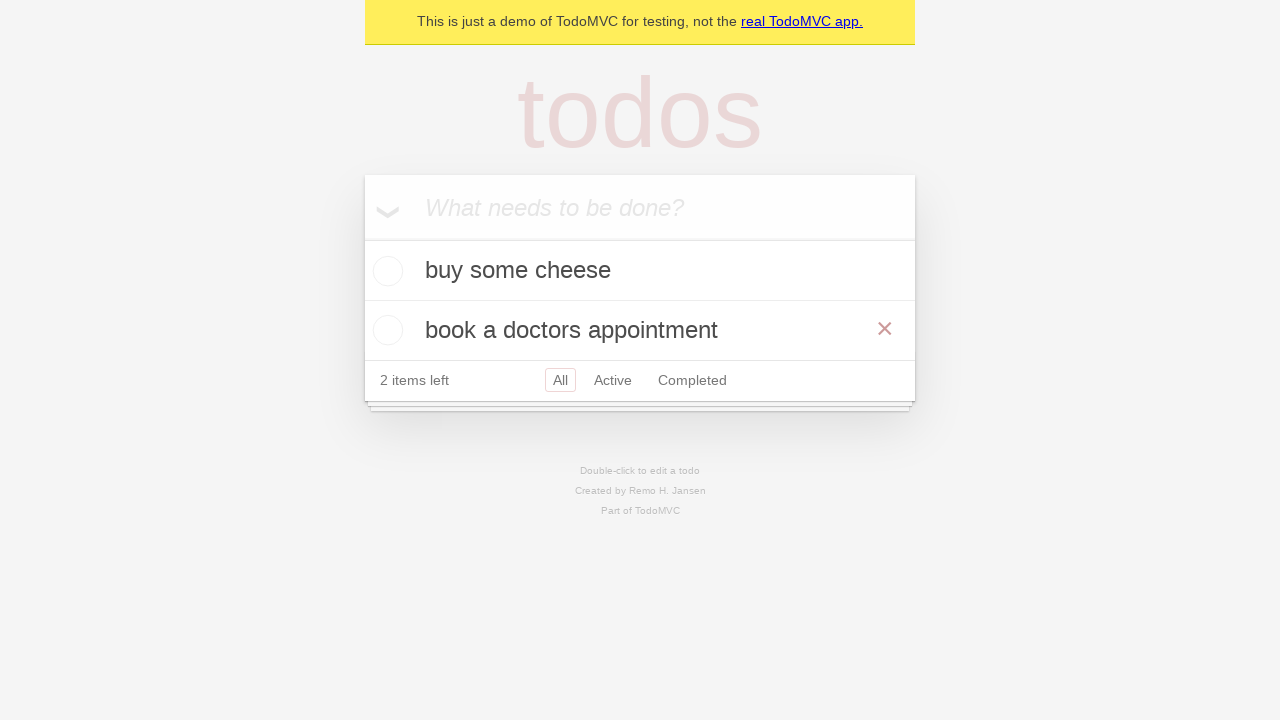